Navigates to the WebdriverIO website and verifies that the page title matches the expected value

Starting URL: http://webdriver.io

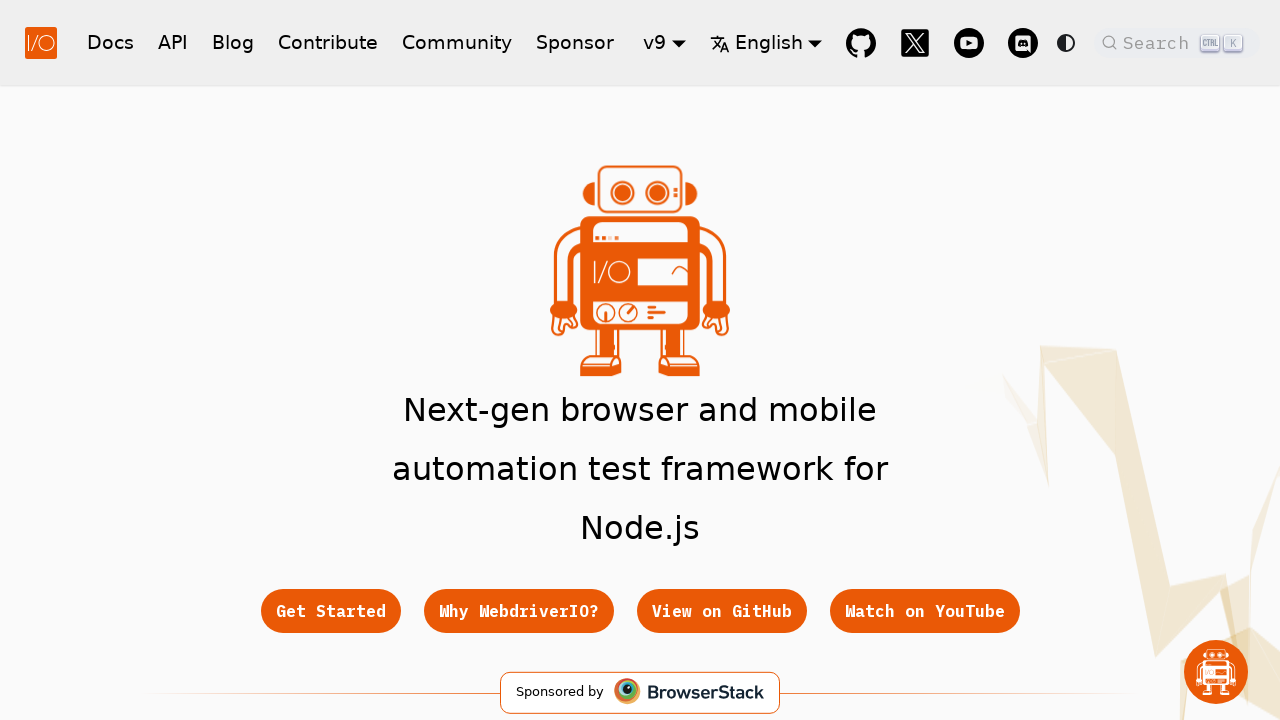

Waited for page to load (domcontentloaded)
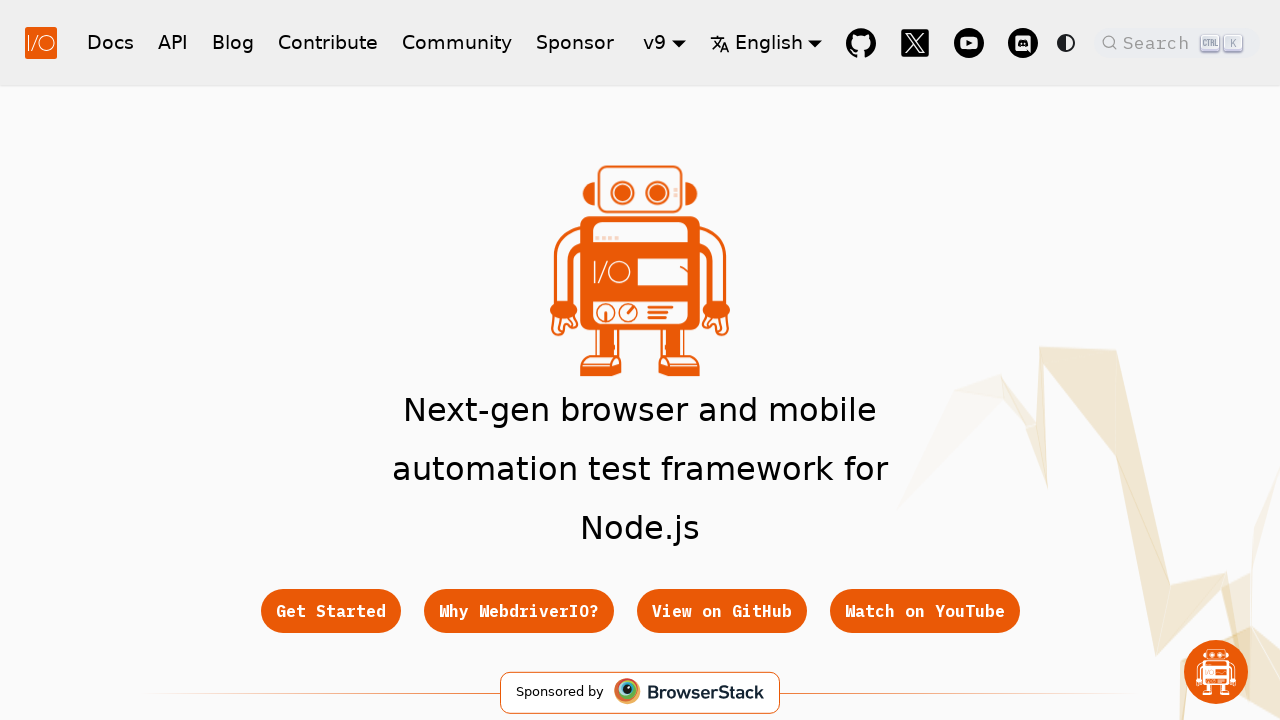

Retrieved page title: WebdriverIO · Next-gen browser and mobile automation test framework for Node.js | WebdriverIO
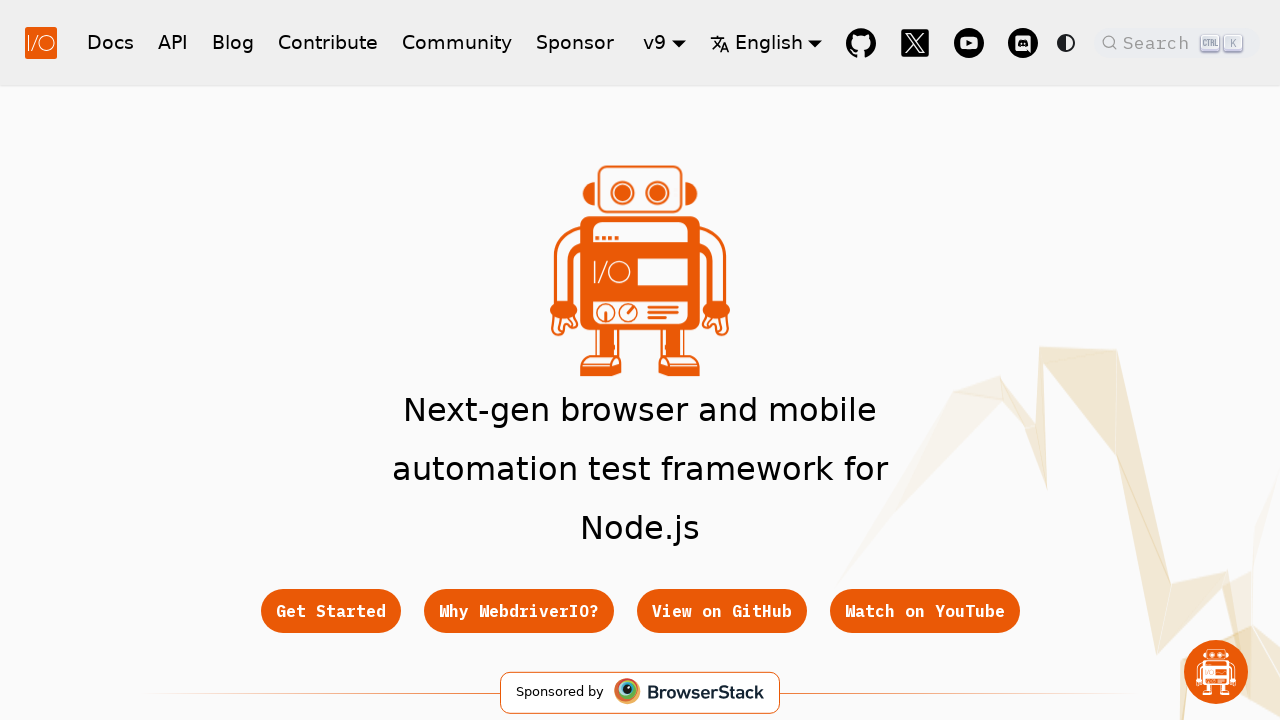

Verified page title contains 'WebdriverIO'
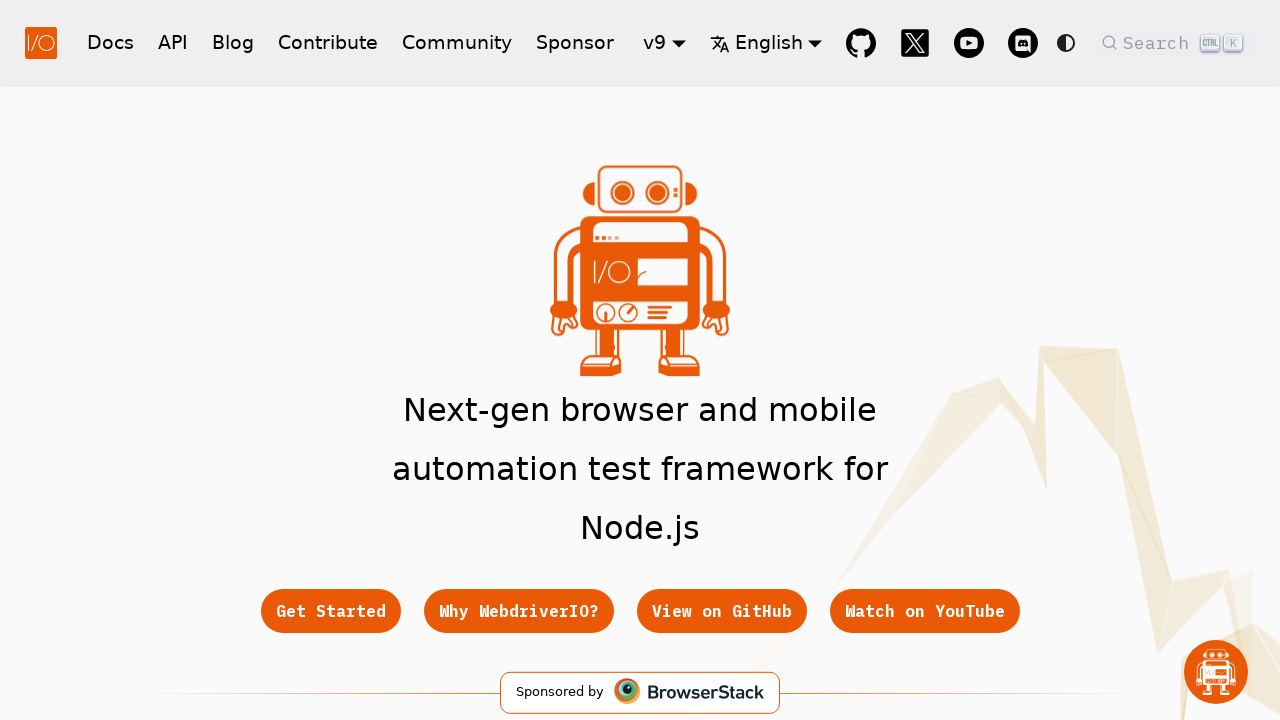

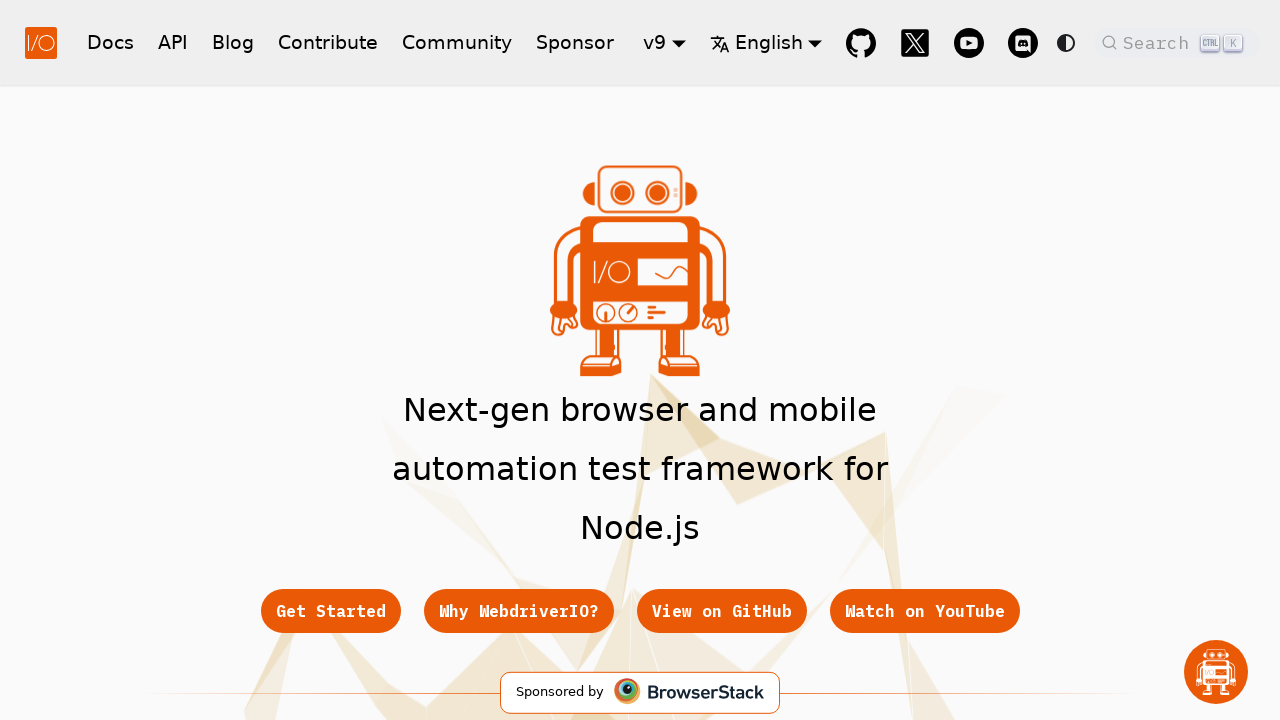